Tests element visibility by entering text in a field and then hiding it

Starting URL: https://www.rahulshettyacademy.com/AutomationPractice/

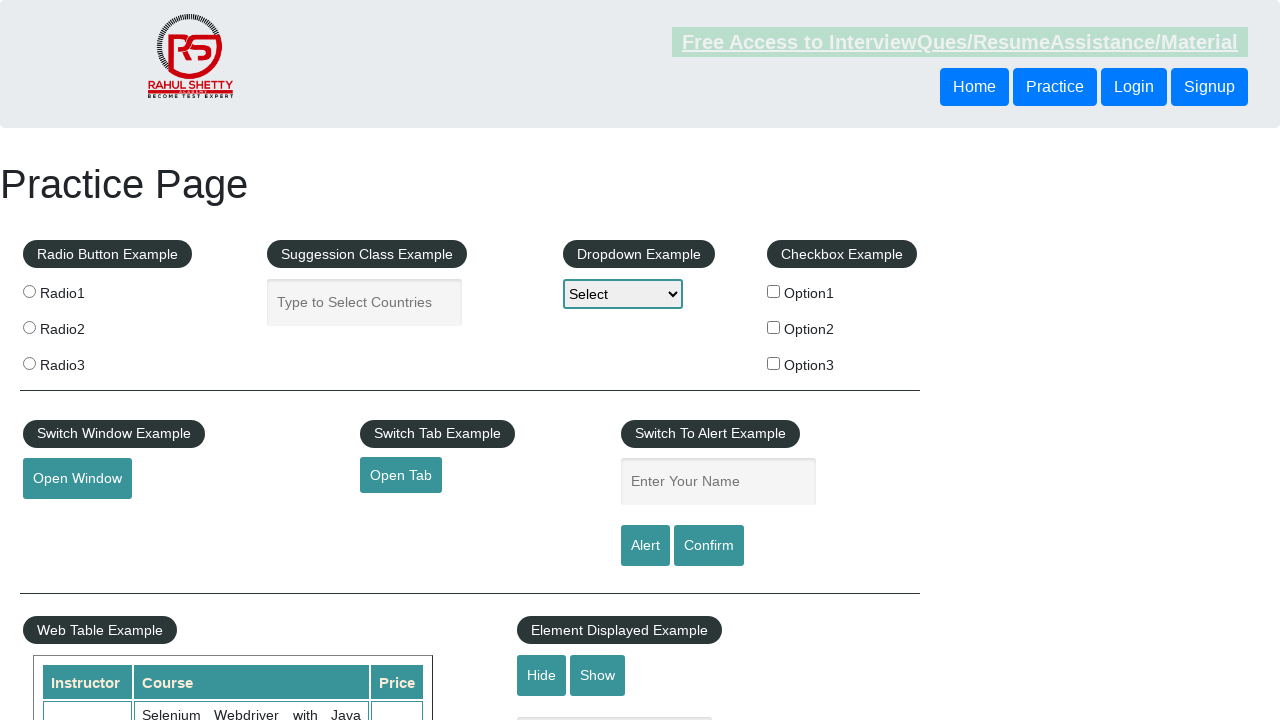

Entered 'usharani' in the displayed text field on #displayed-text
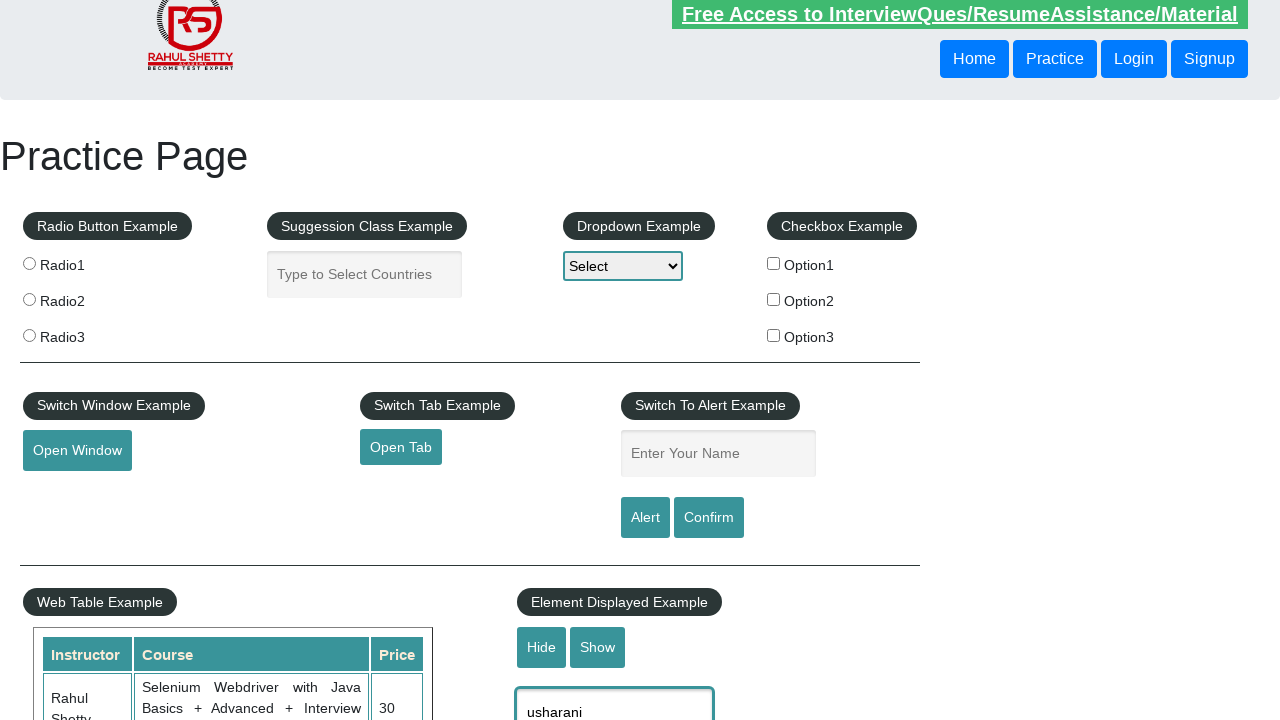

Clicked hide button to hide the text field at (542, 647) on #hide-textbox
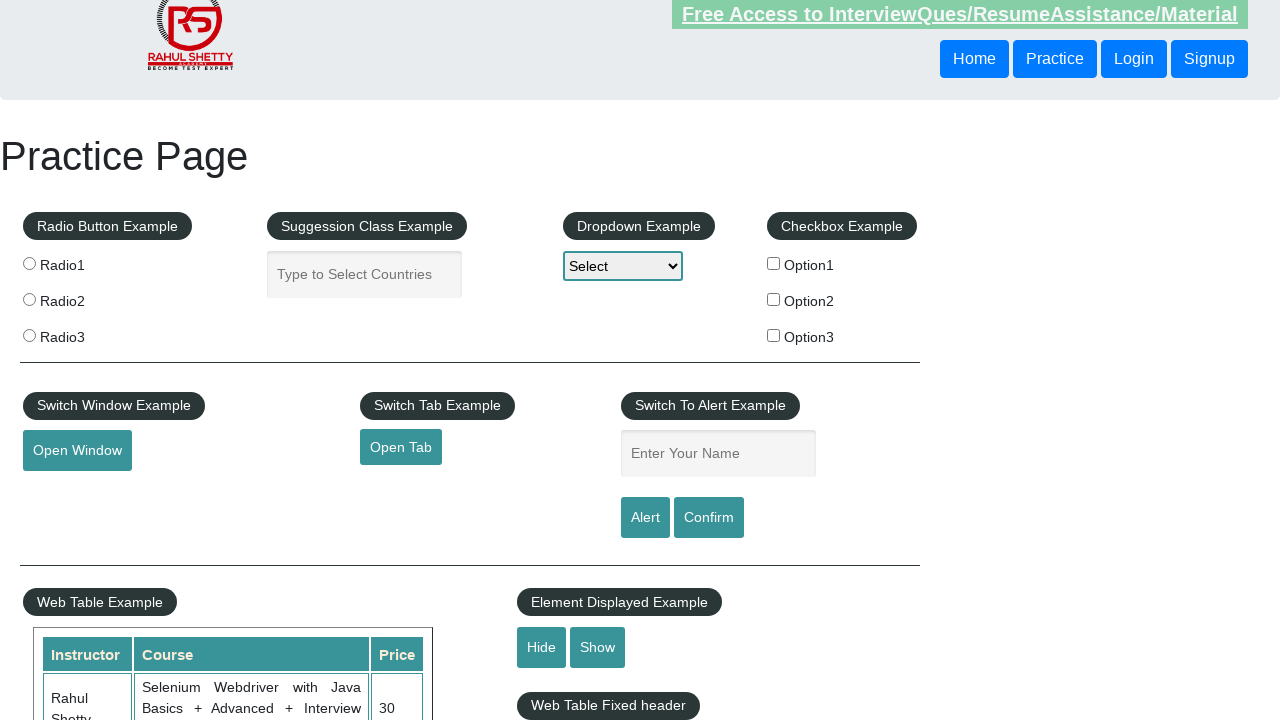

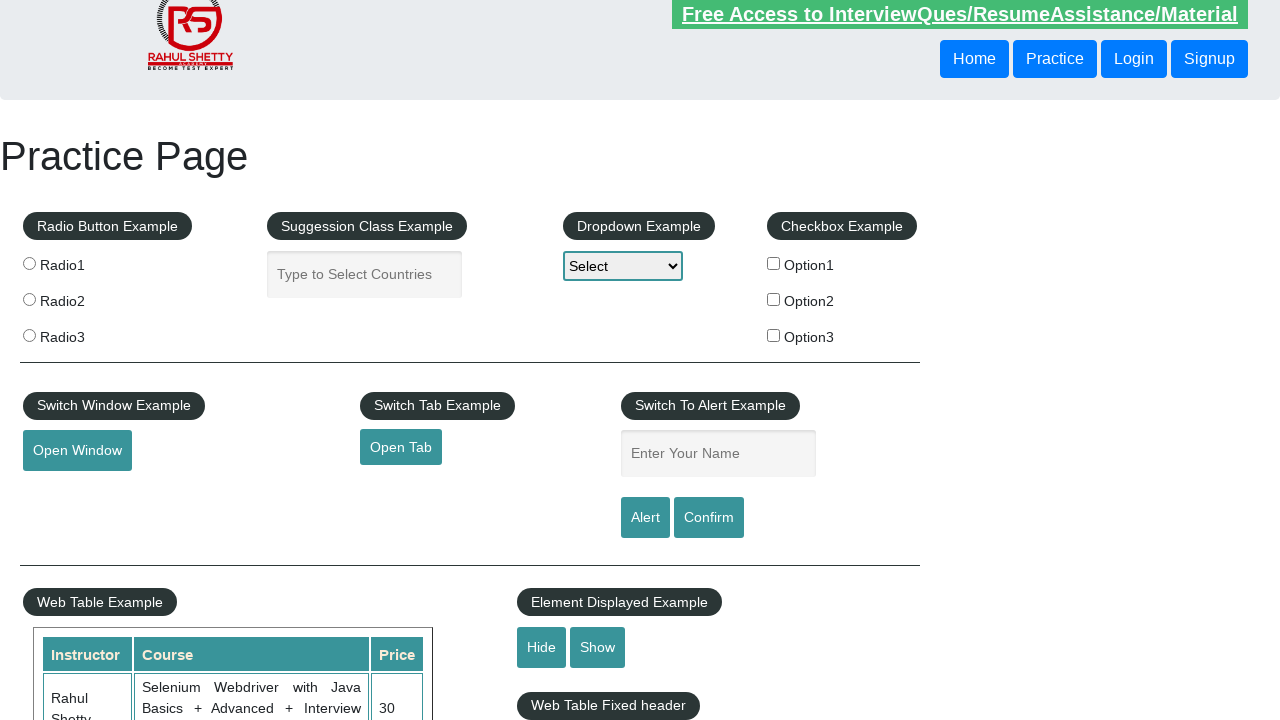